Tests keyboard key press functionality by sending various keyboard actions (Enter, Backspace, Escape, Space) to verify the page responds to keyboard inputs

Starting URL: https://the-internet.herokuapp.com/key_presses

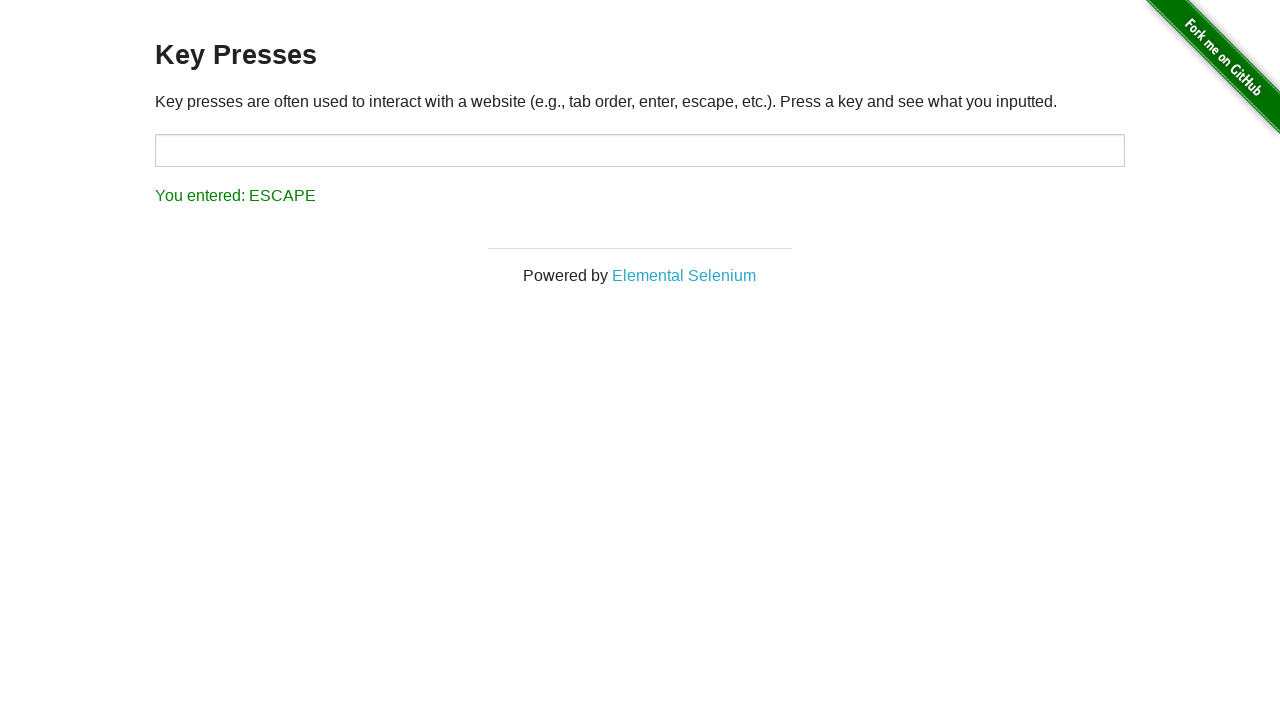

Pressed Enter key
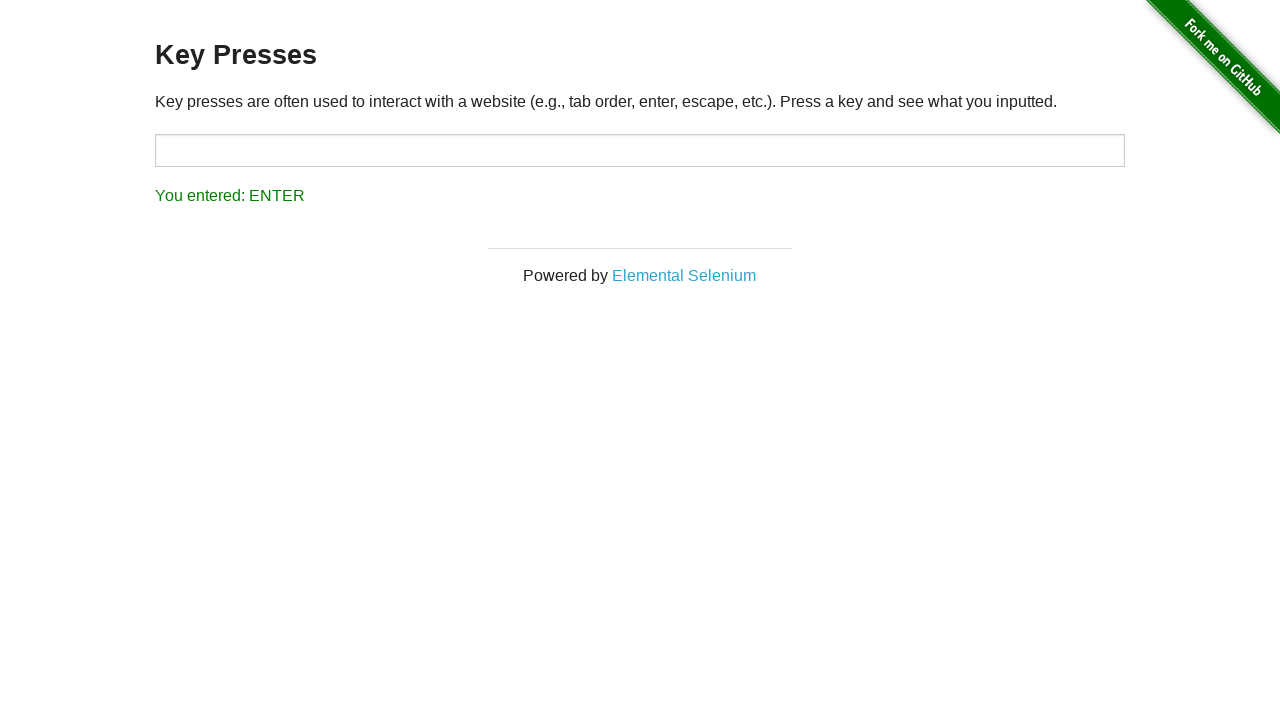

Waited 3 seconds after Enter key press
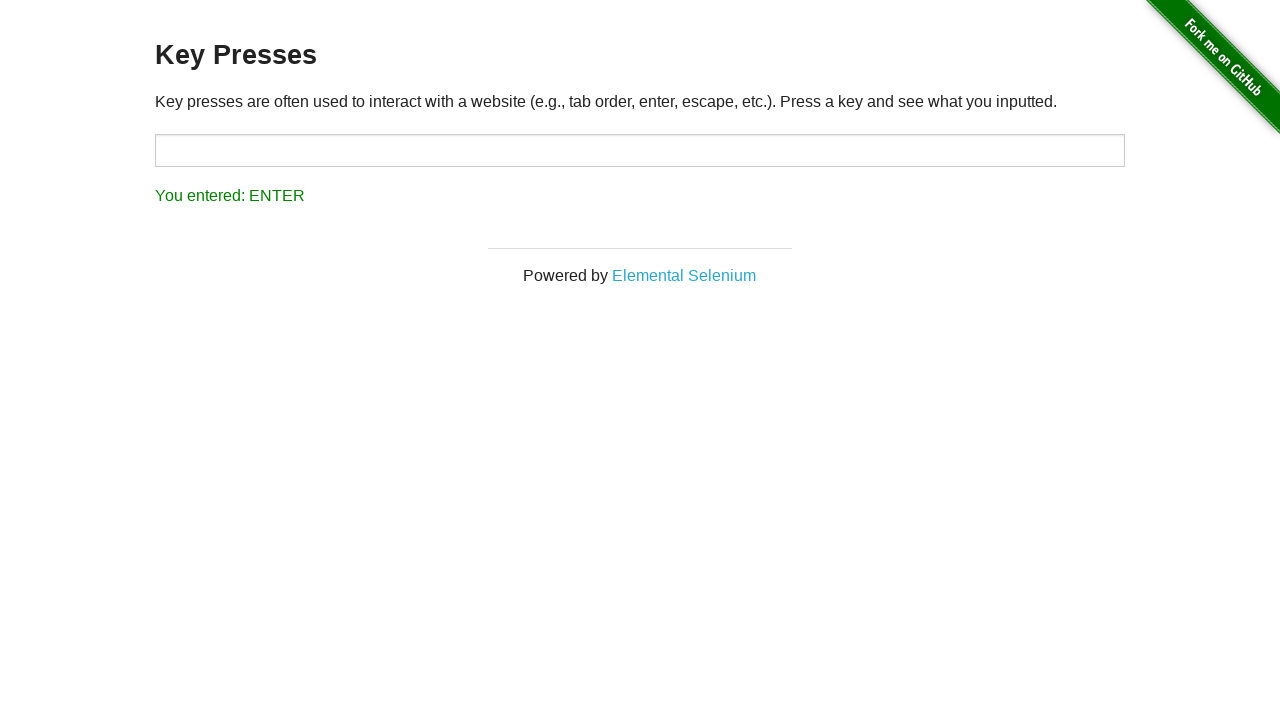

Pressed Backspace key
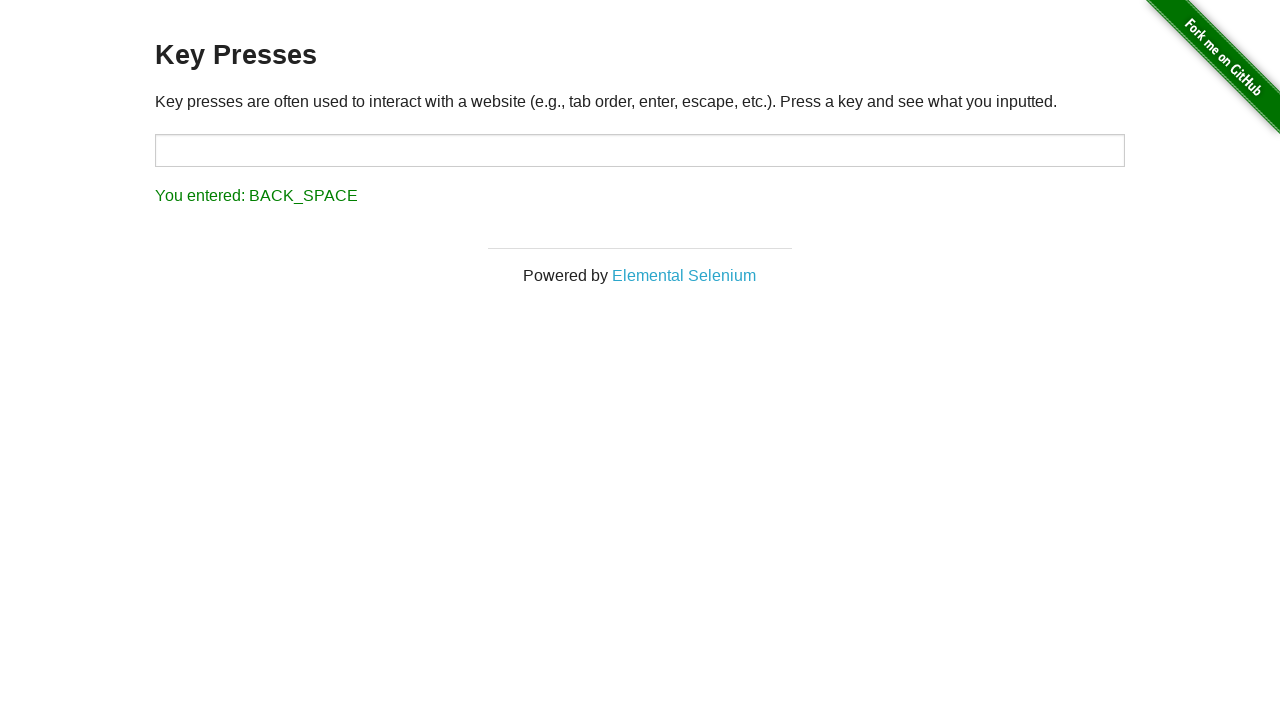

Waited 3 seconds after Backspace key press
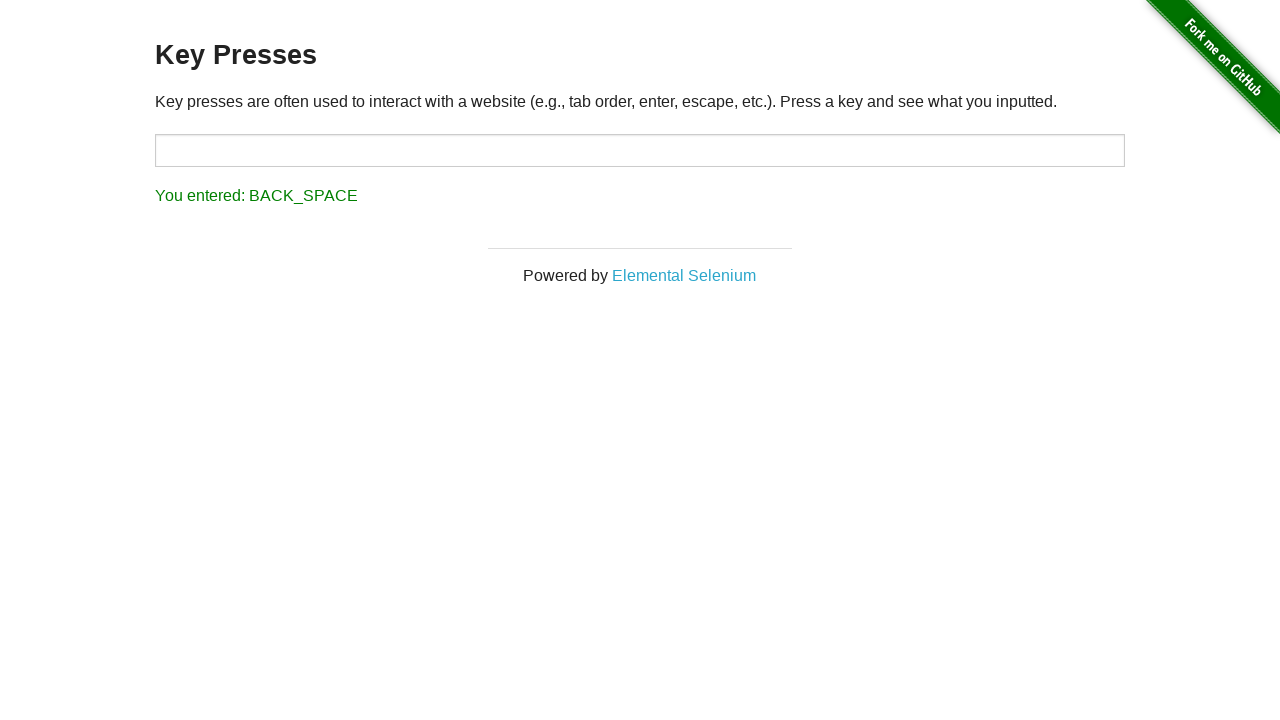

Pressed Escape key
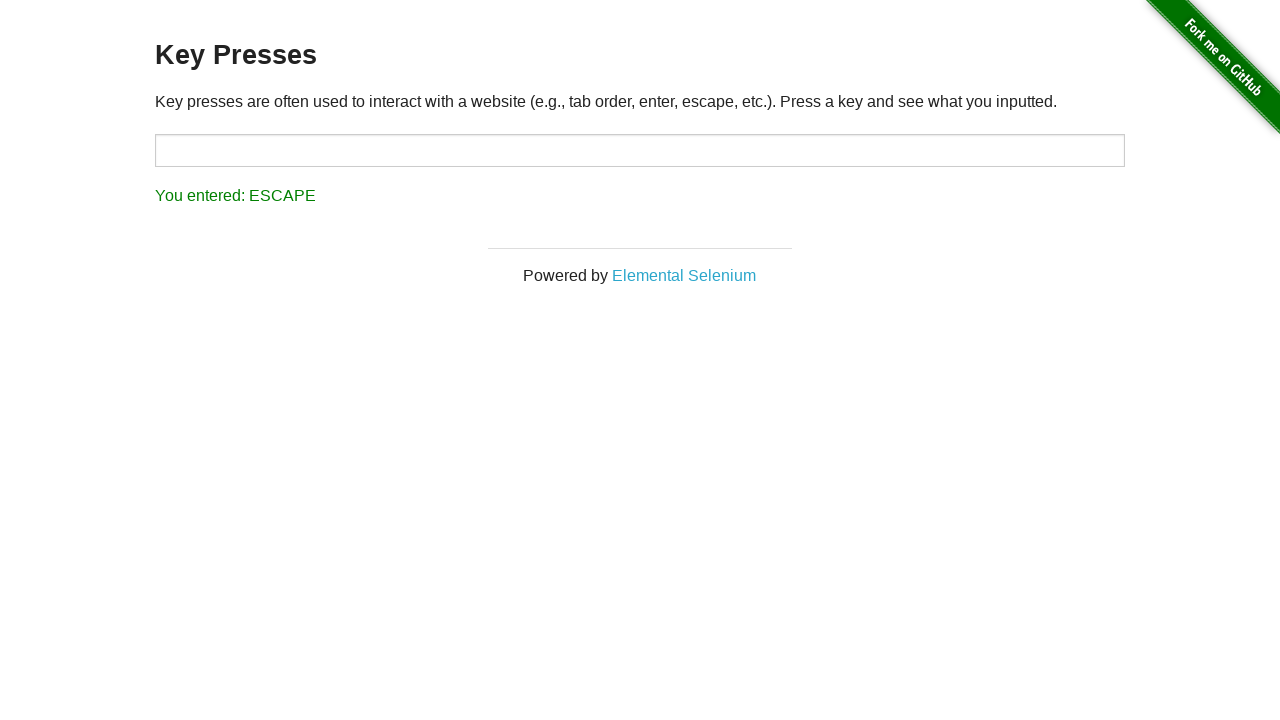

Waited 3 seconds after Escape key press
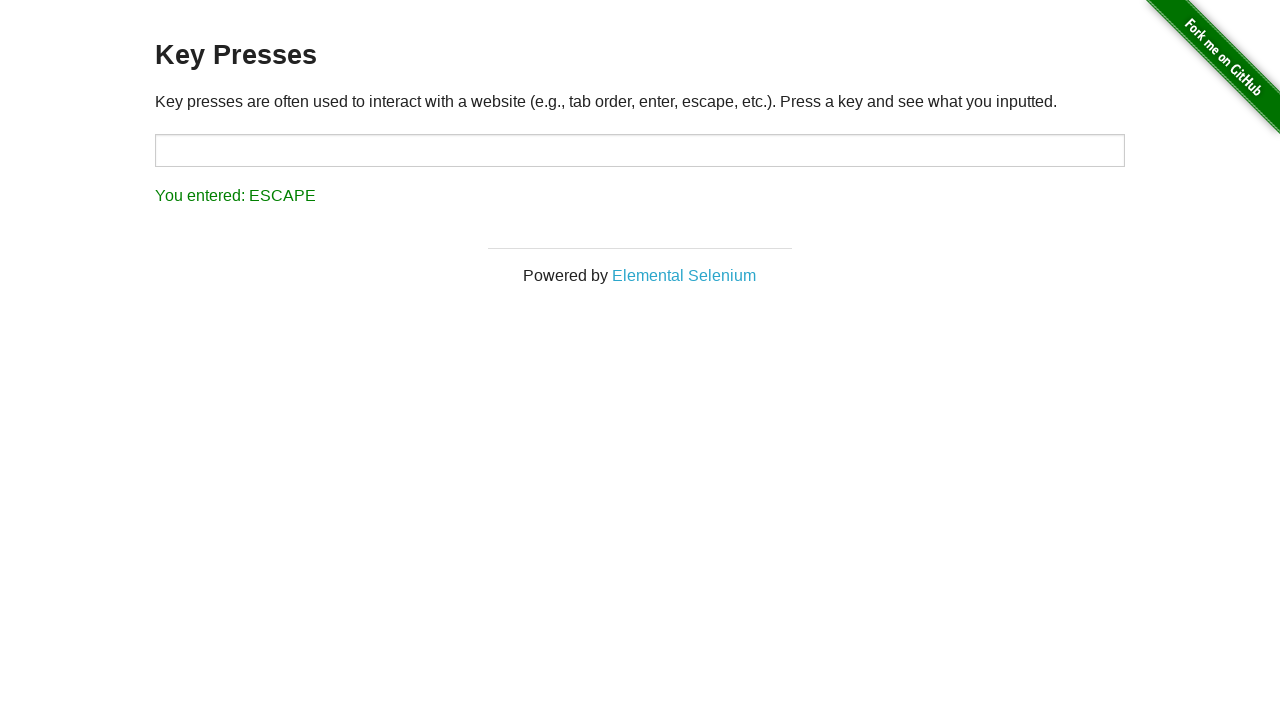

Pressed Space key
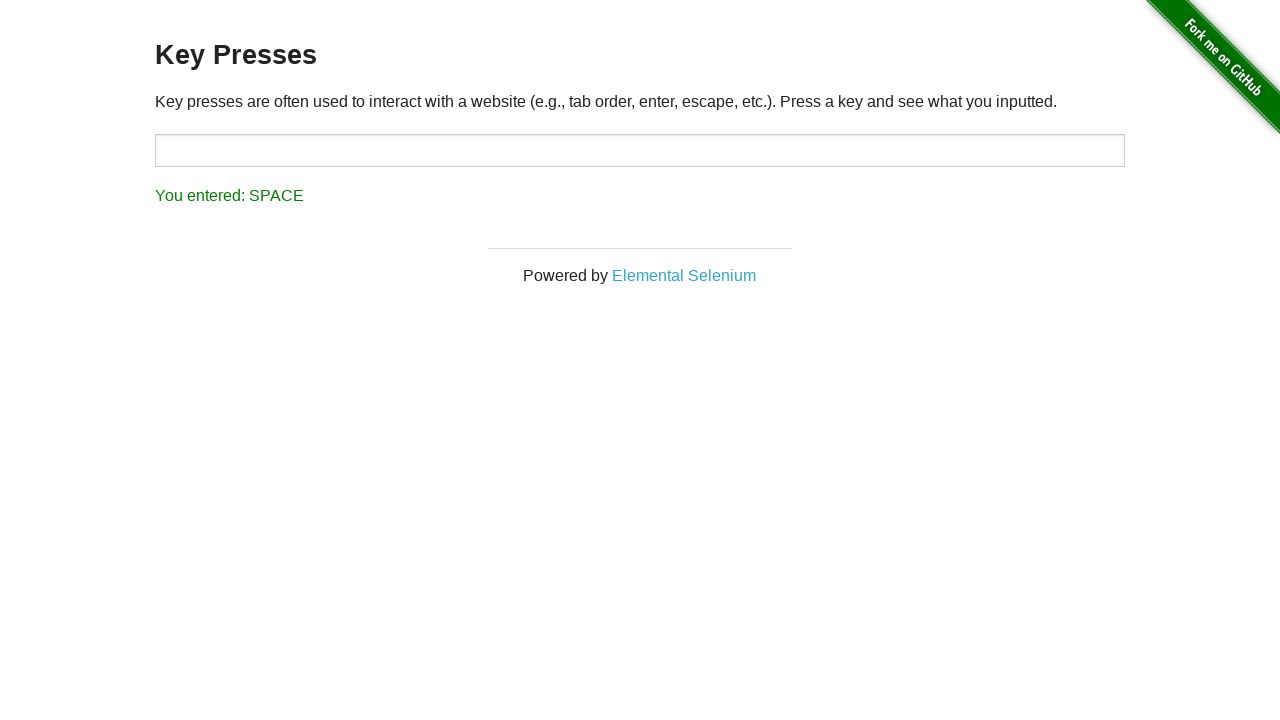

Waited 3 seconds after Space key press
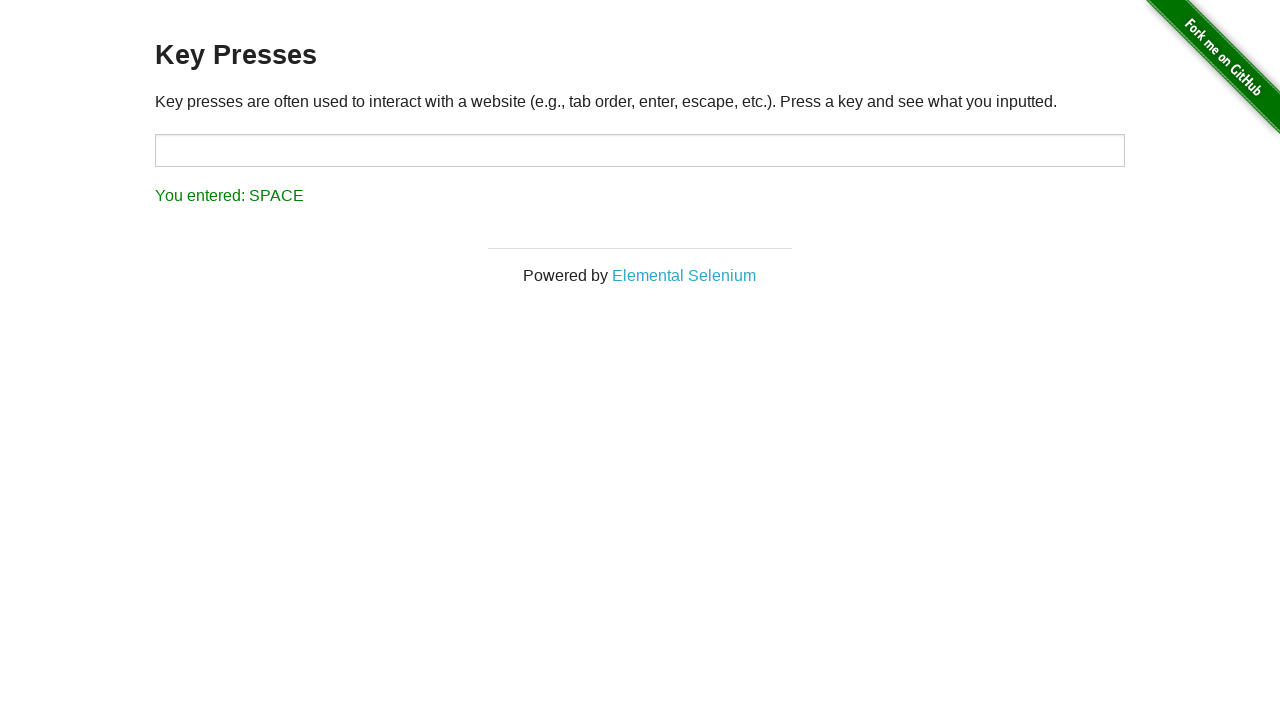

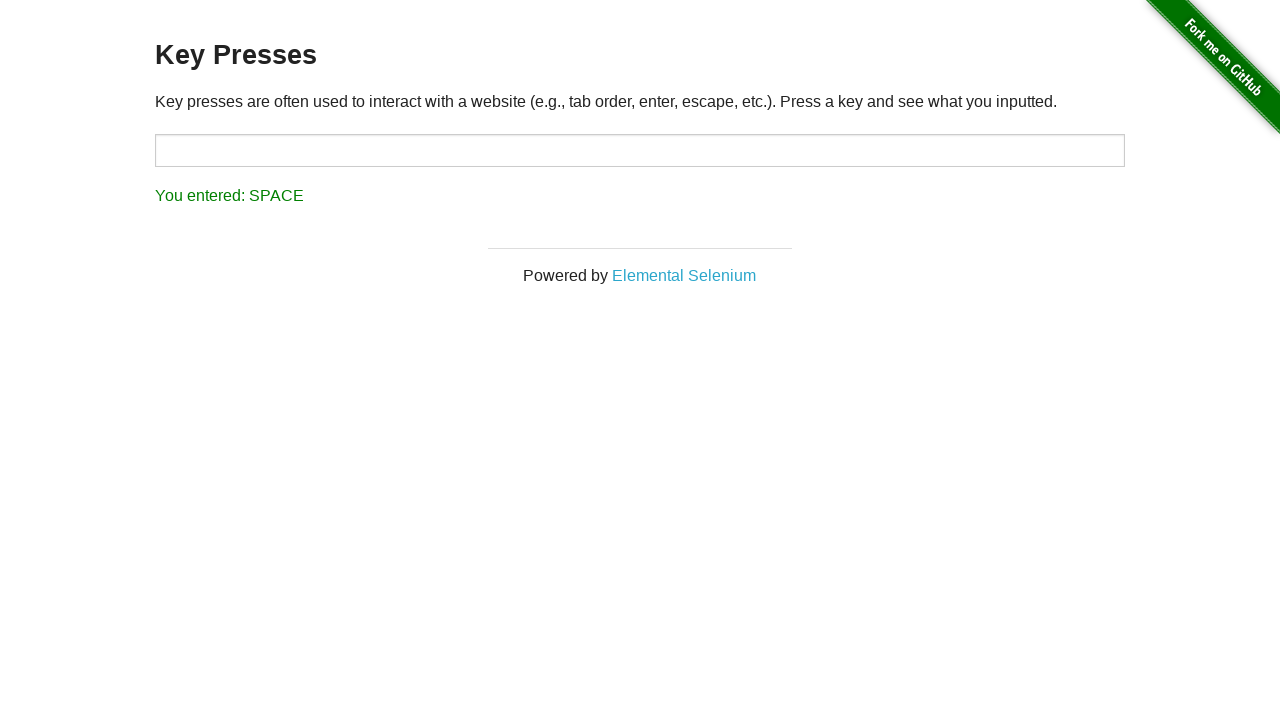